Tests the Super Calculator by entering values 1 and 2, clicking the calculate button, and verifying the result equals 3

Starting URL: http://juliemr.github.io/protractor-demo/index.html

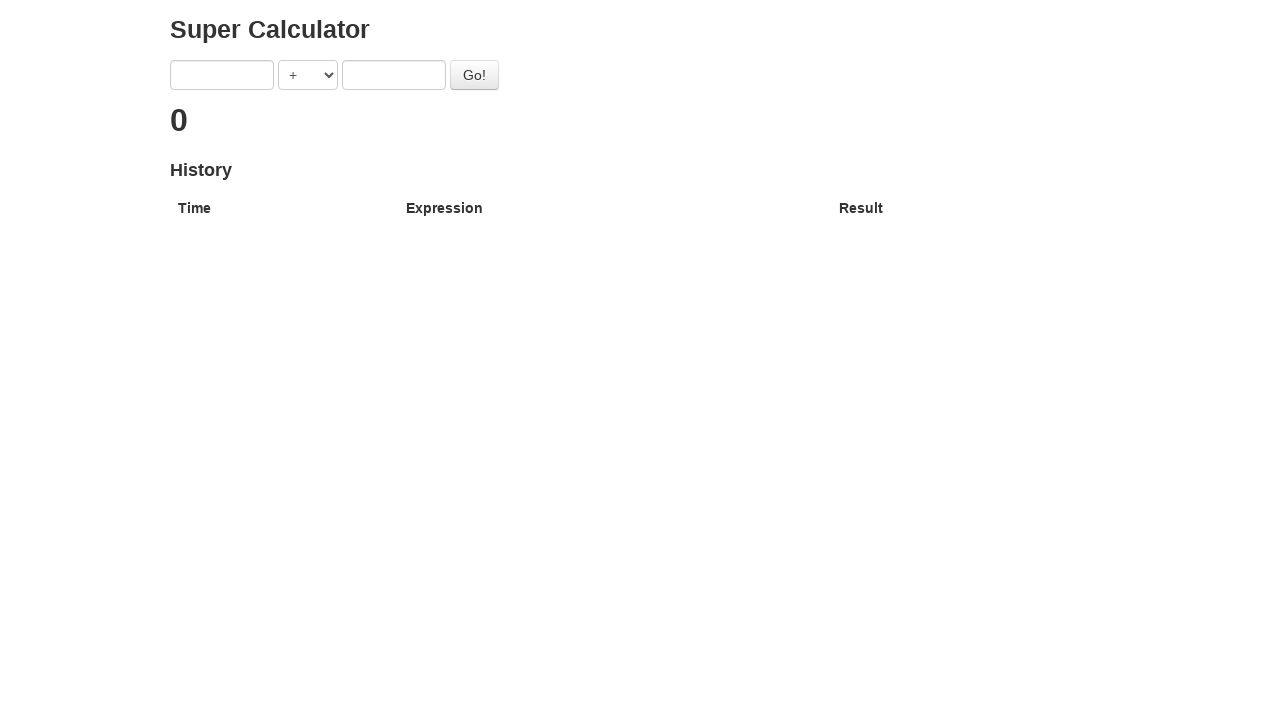

Entered '1' in the first input field on input[ng-model='first']
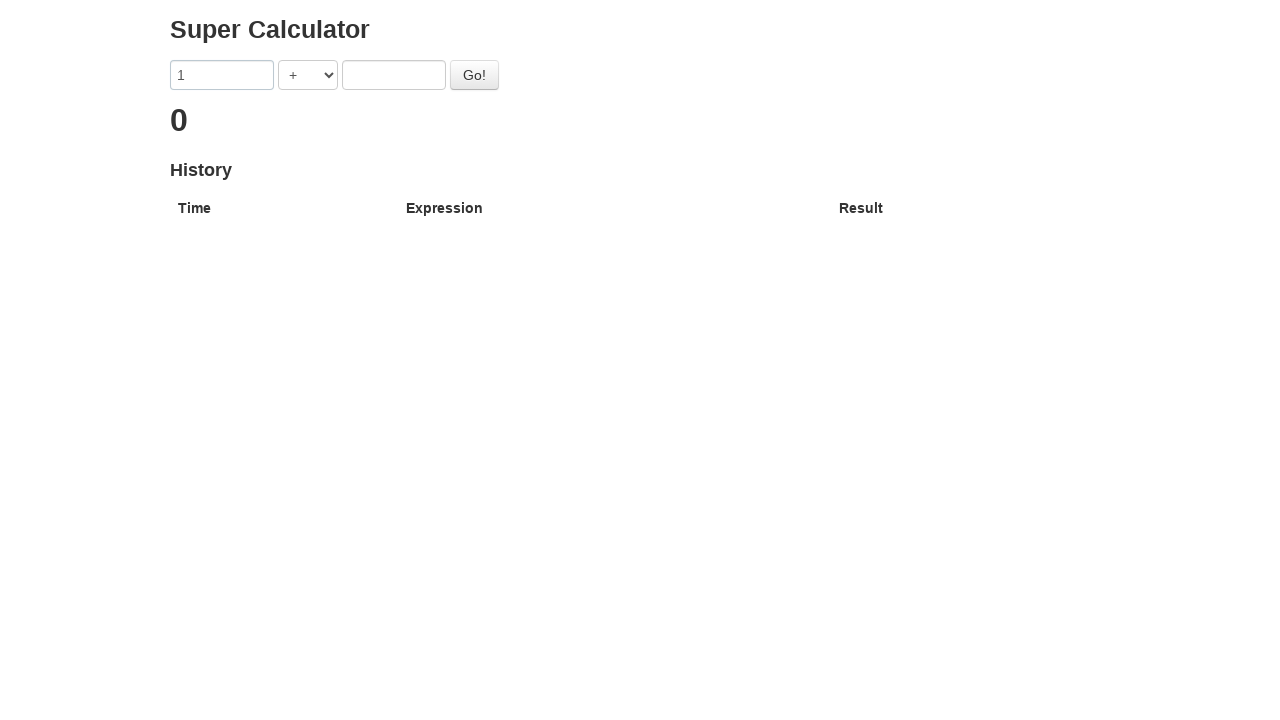

Entered '2' in the second input field on input[ng-model='second']
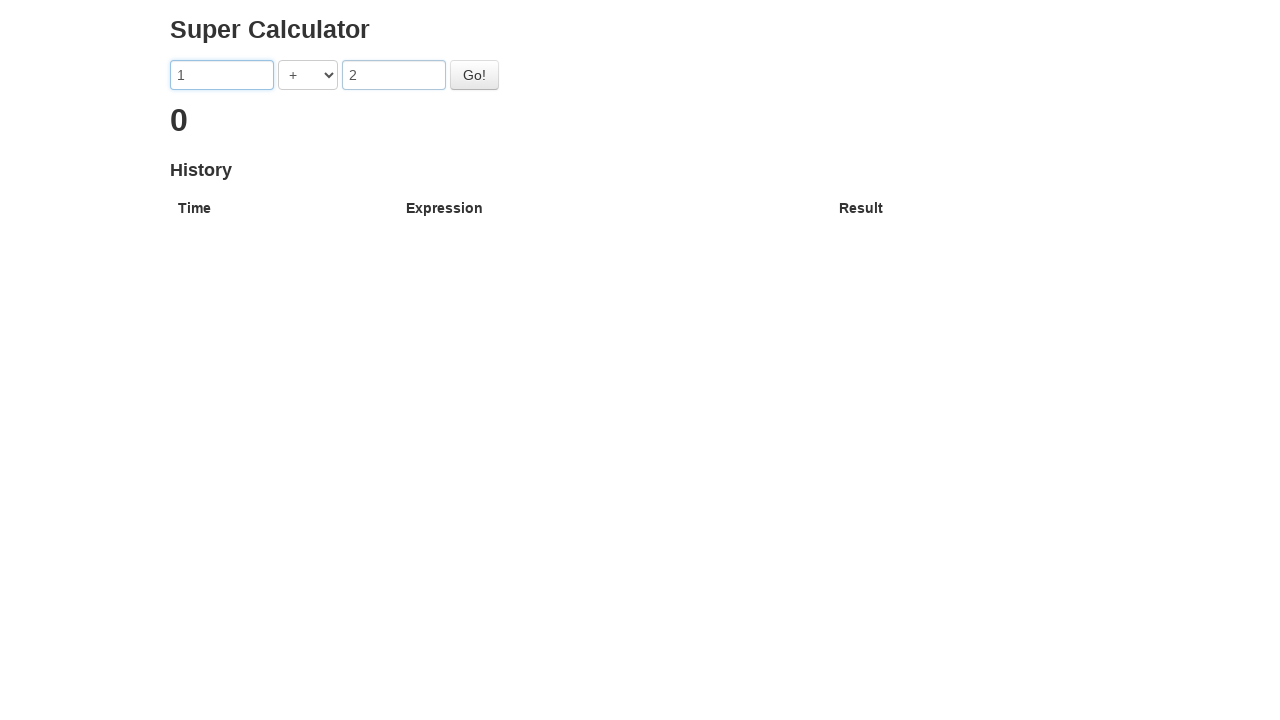

Clicked the Go button to calculate 1 + 2 at (474, 75) on #gobutton
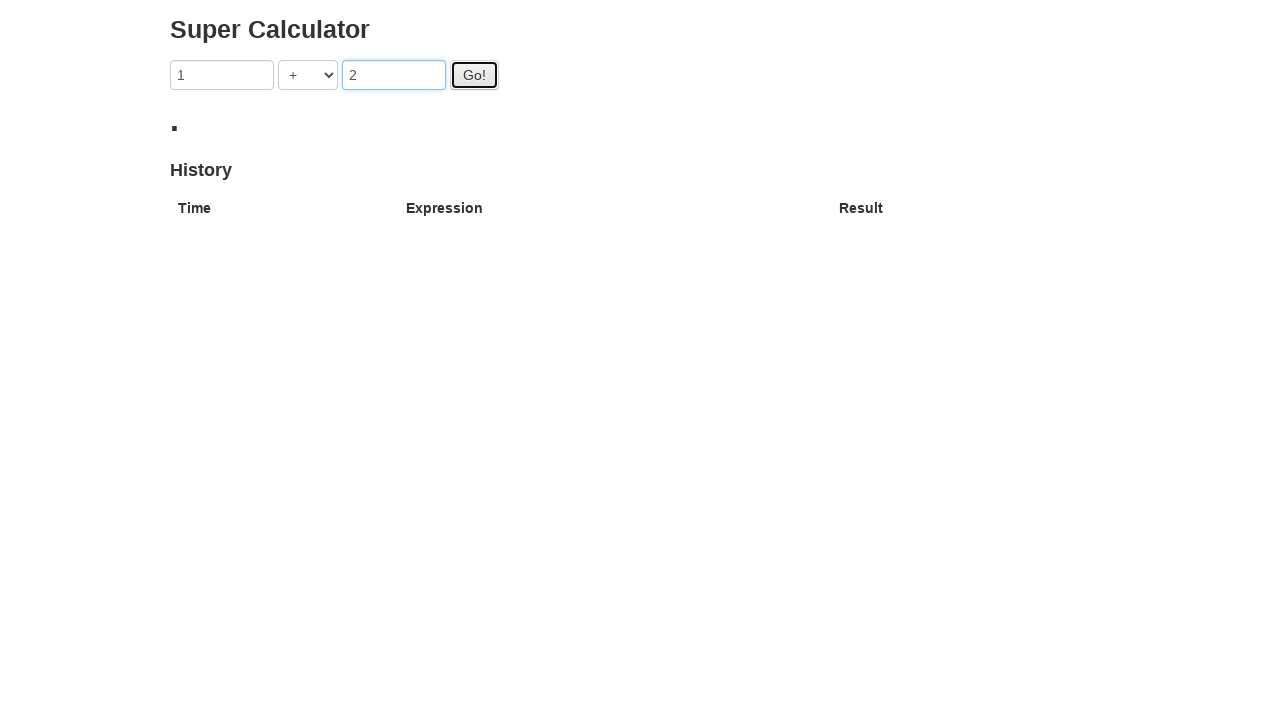

Result element loaded and displayed
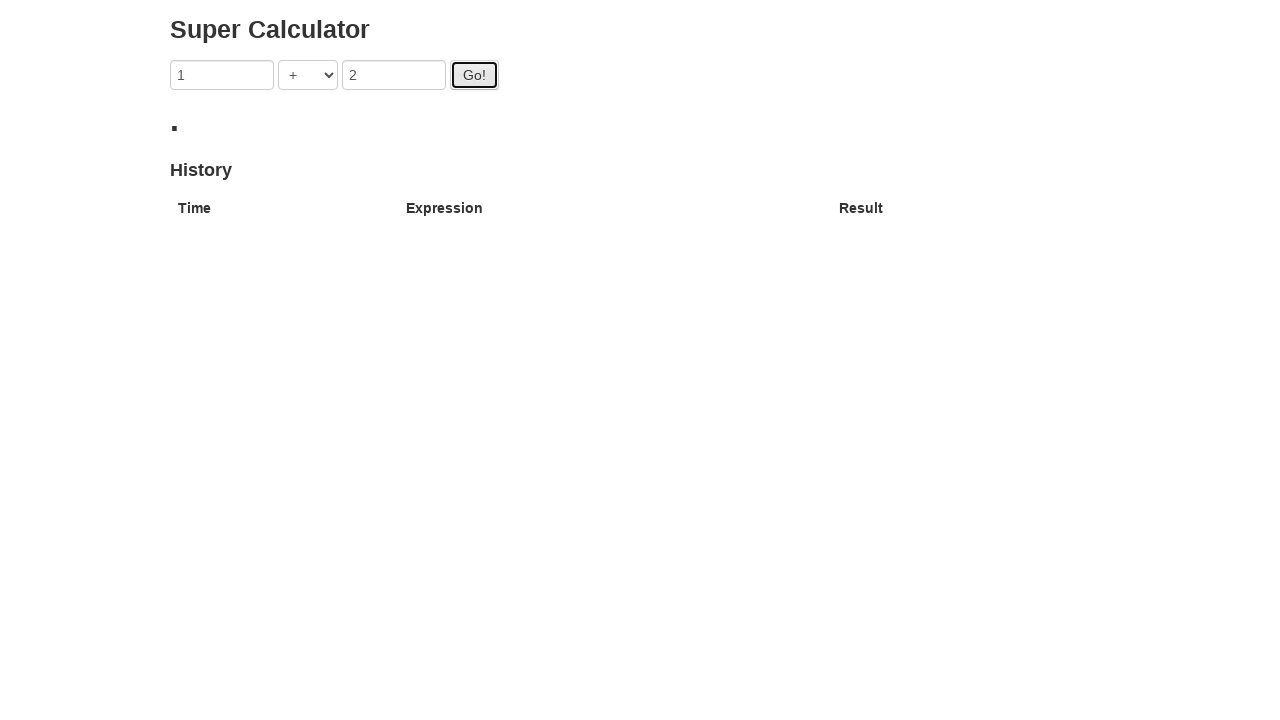

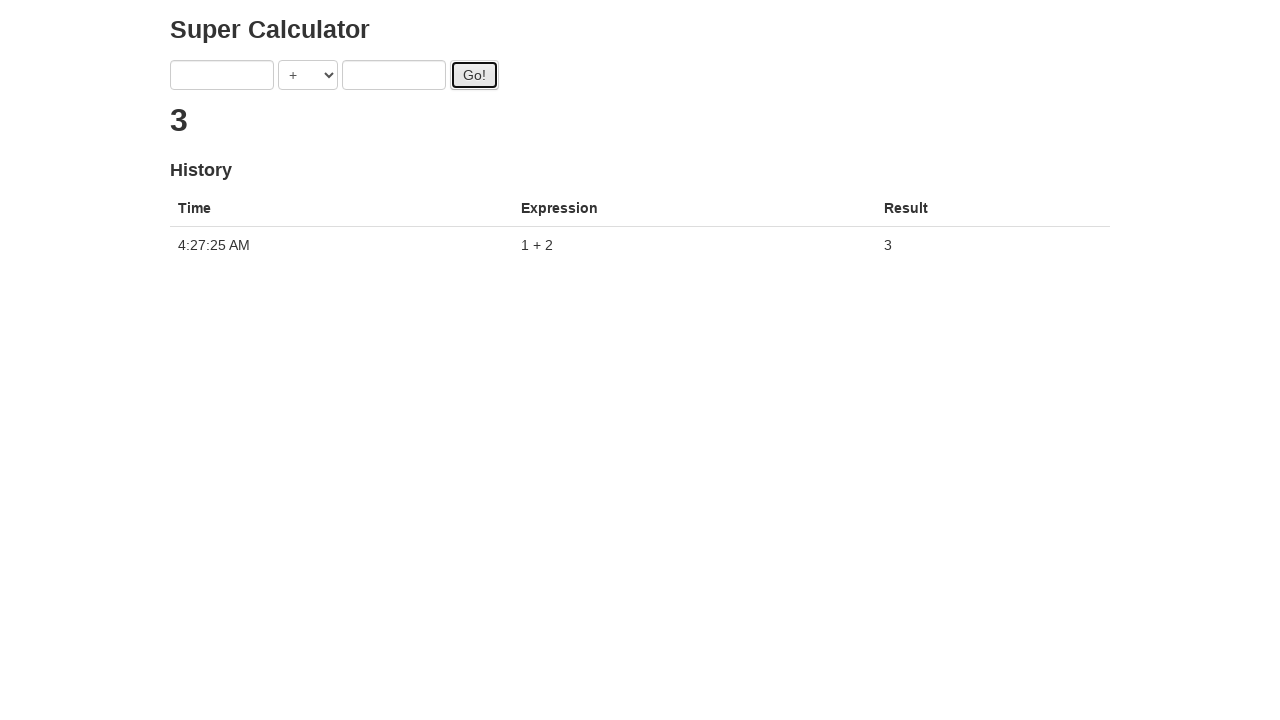